Clicks on the 'About' navigation link and verifies the page title changes to the expected value.

Starting URL: https://qap.dev

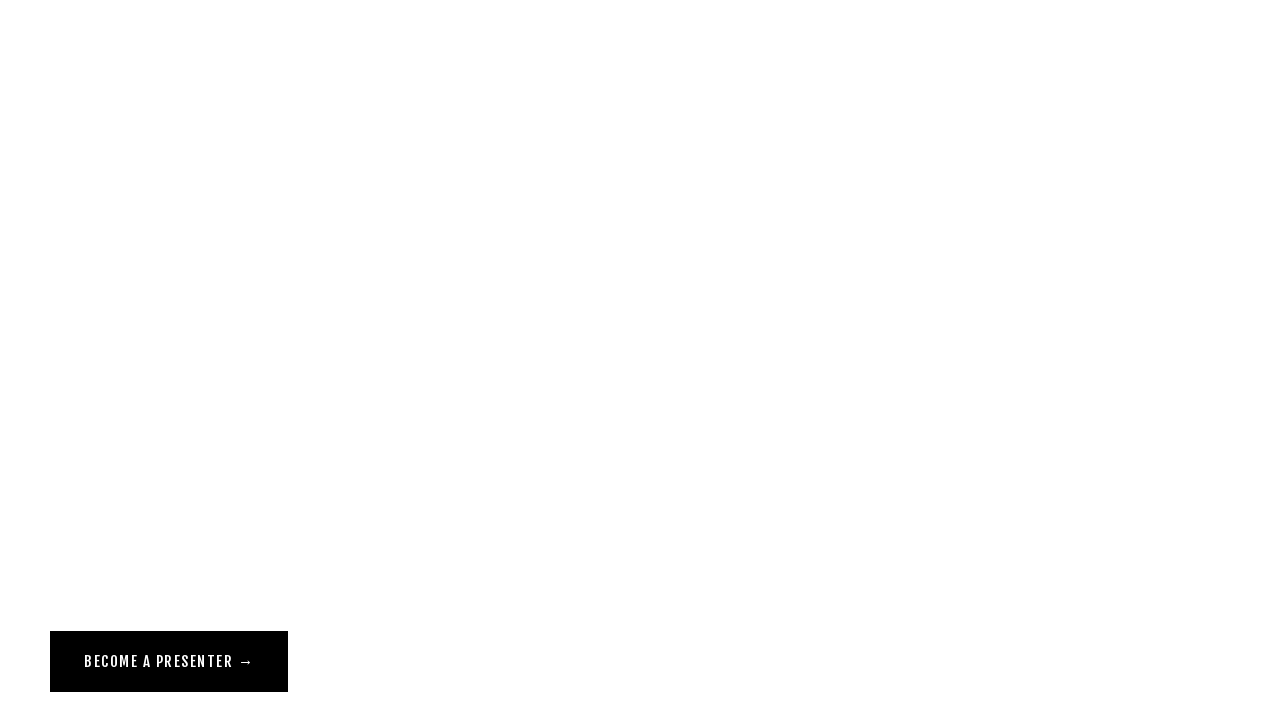

Clicked on the 'About' navigation link at (71, 56) on [href='/about']
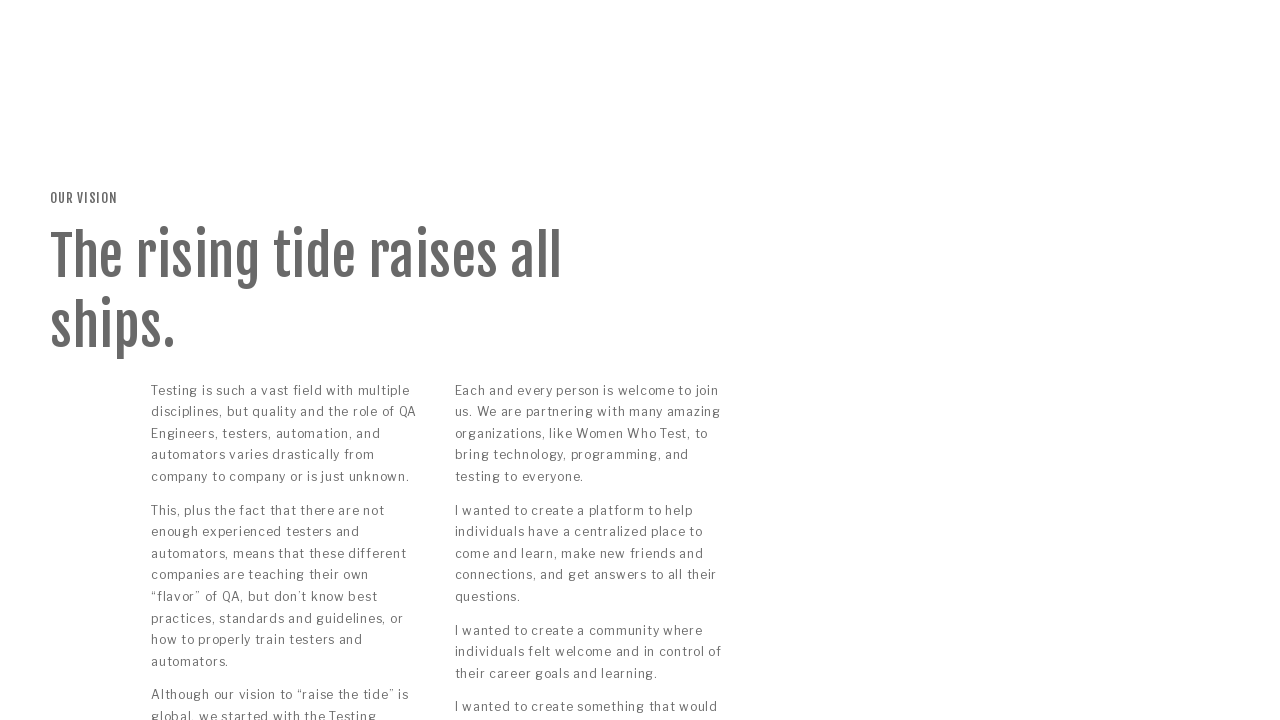

Page loaded with domcontentloaded state
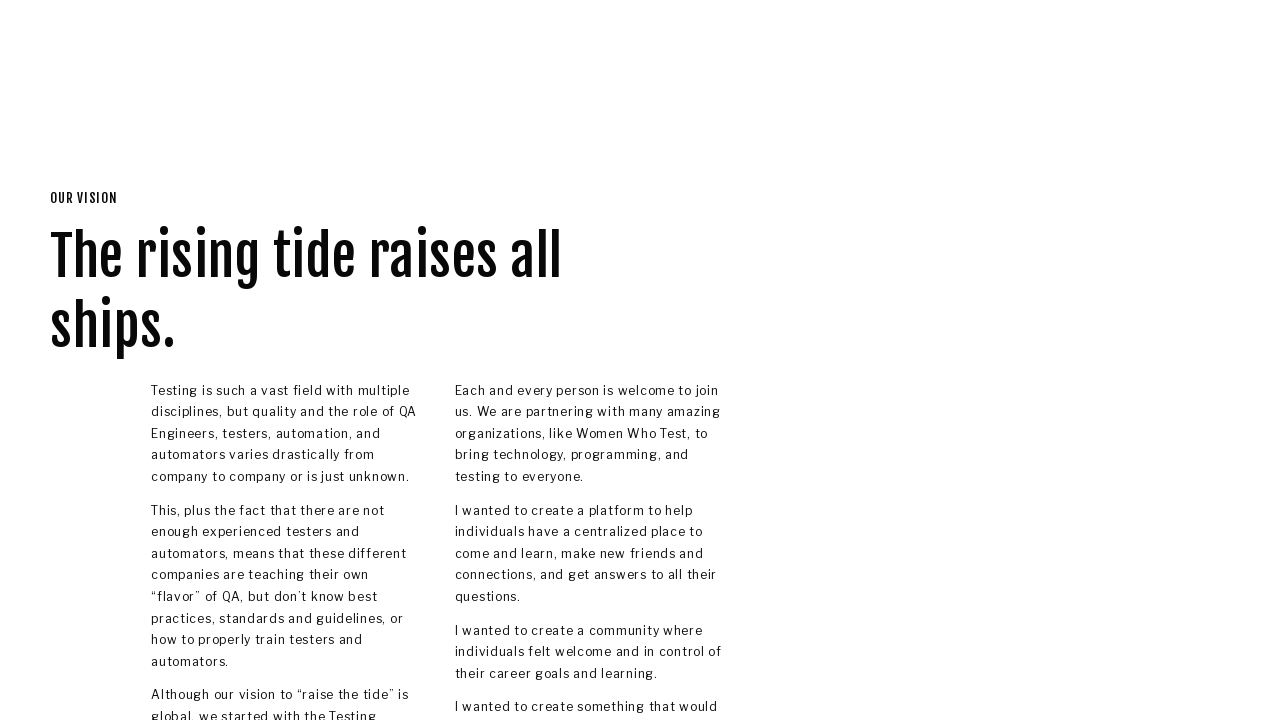

Verified page title changed to 'Our Vision — QA at the Point'
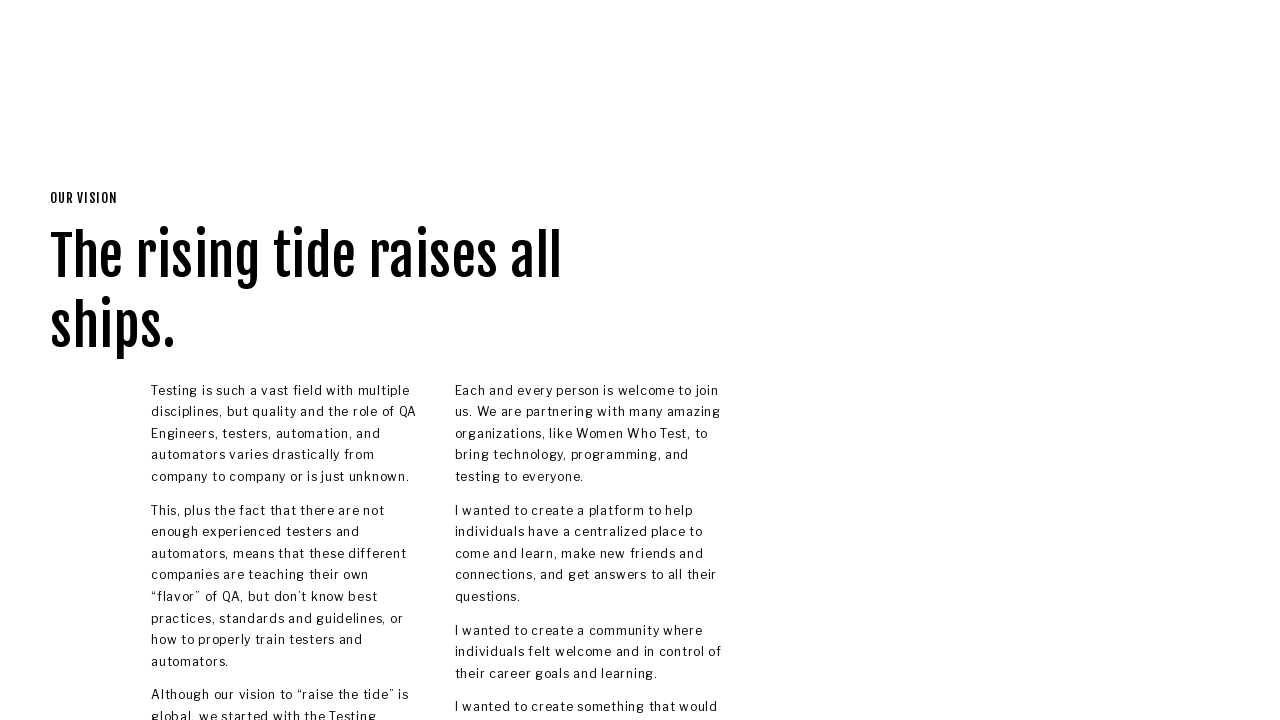

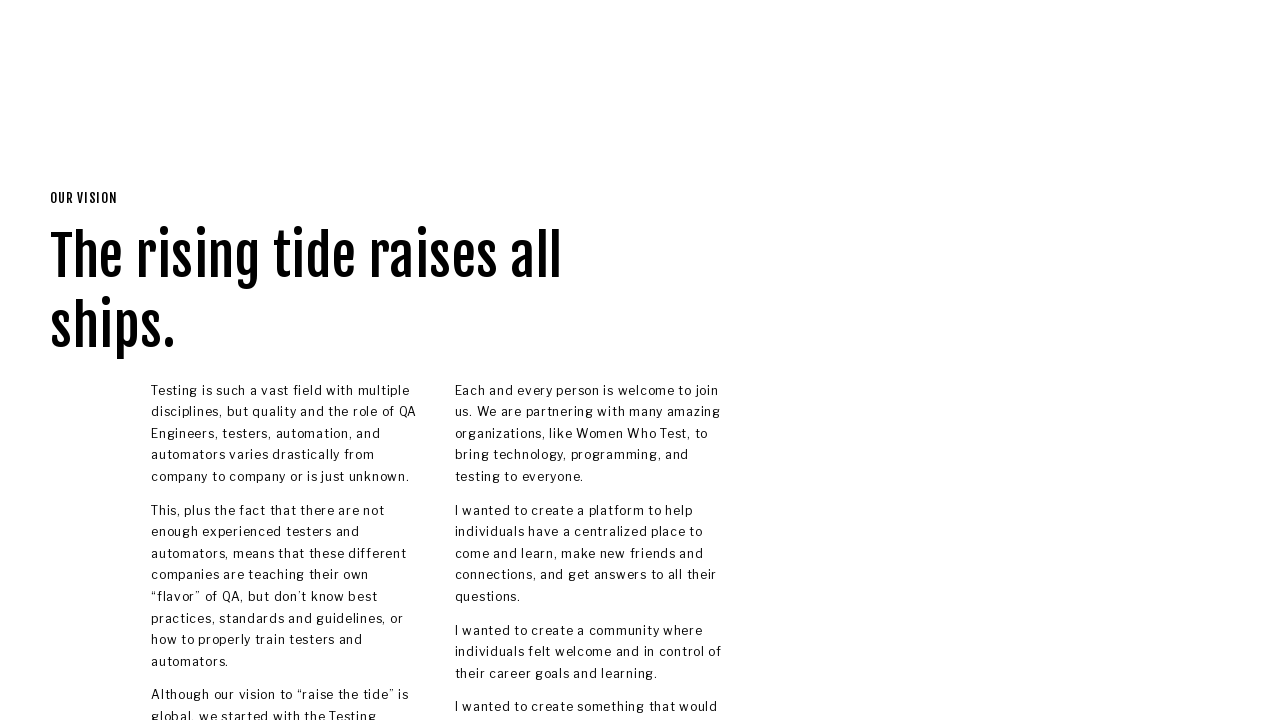